Tests page scrolling functionality by navigating to a flags of the world page and scrolling to the bottom of the page using JavaScript execution.

Starting URL: https://www.worldometers.info/geography/flags-of-the-world/

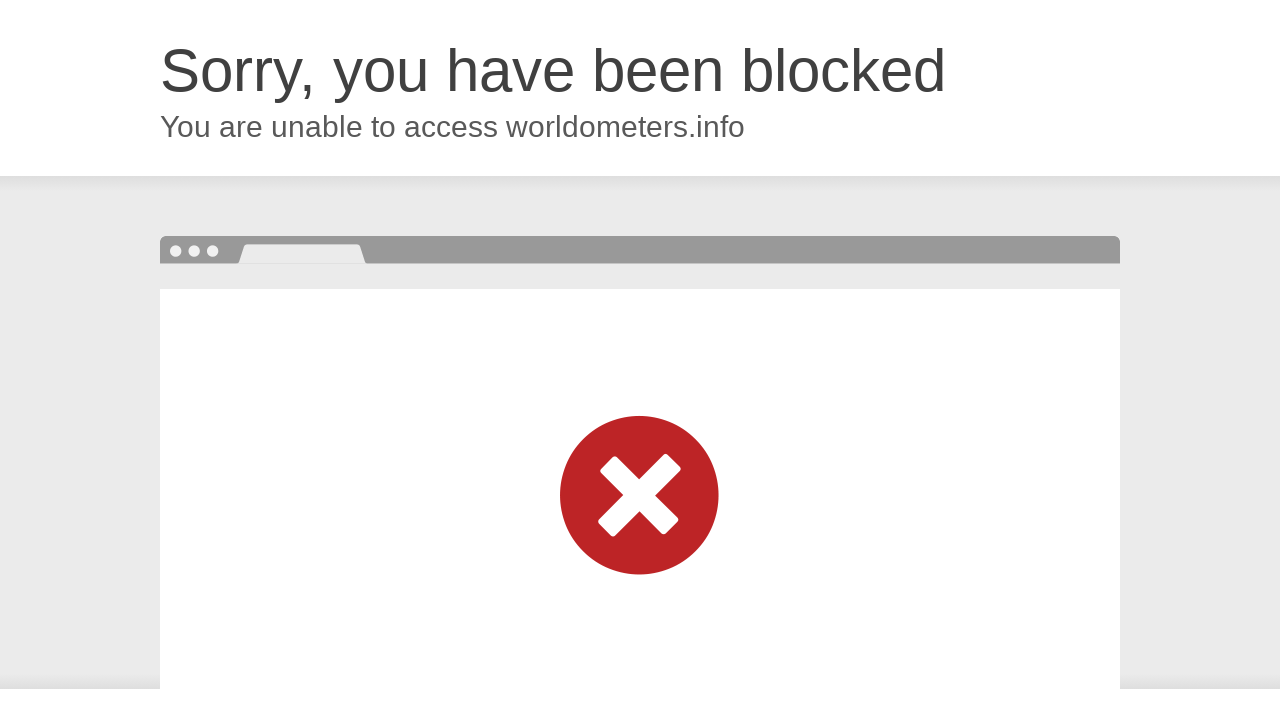

Navigated to flags of the world page
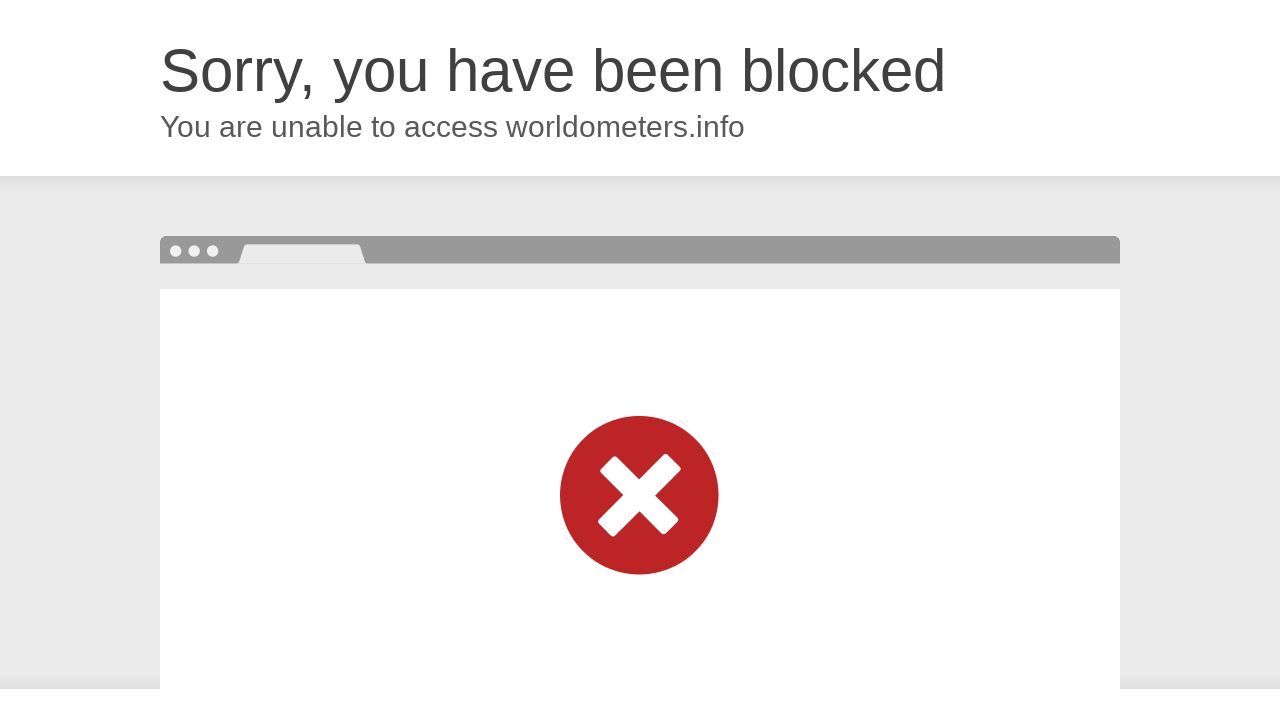

Scrolled to the bottom of the page using JavaScript
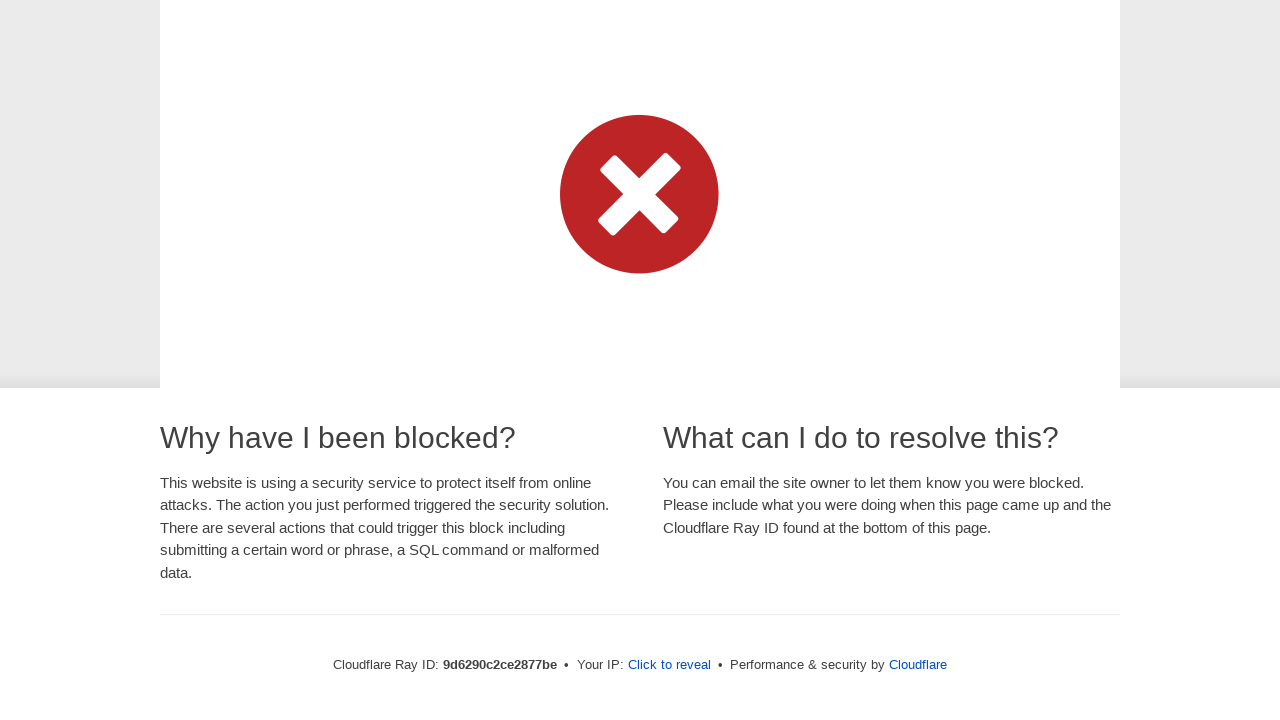

Waited for lazy-loaded content to load
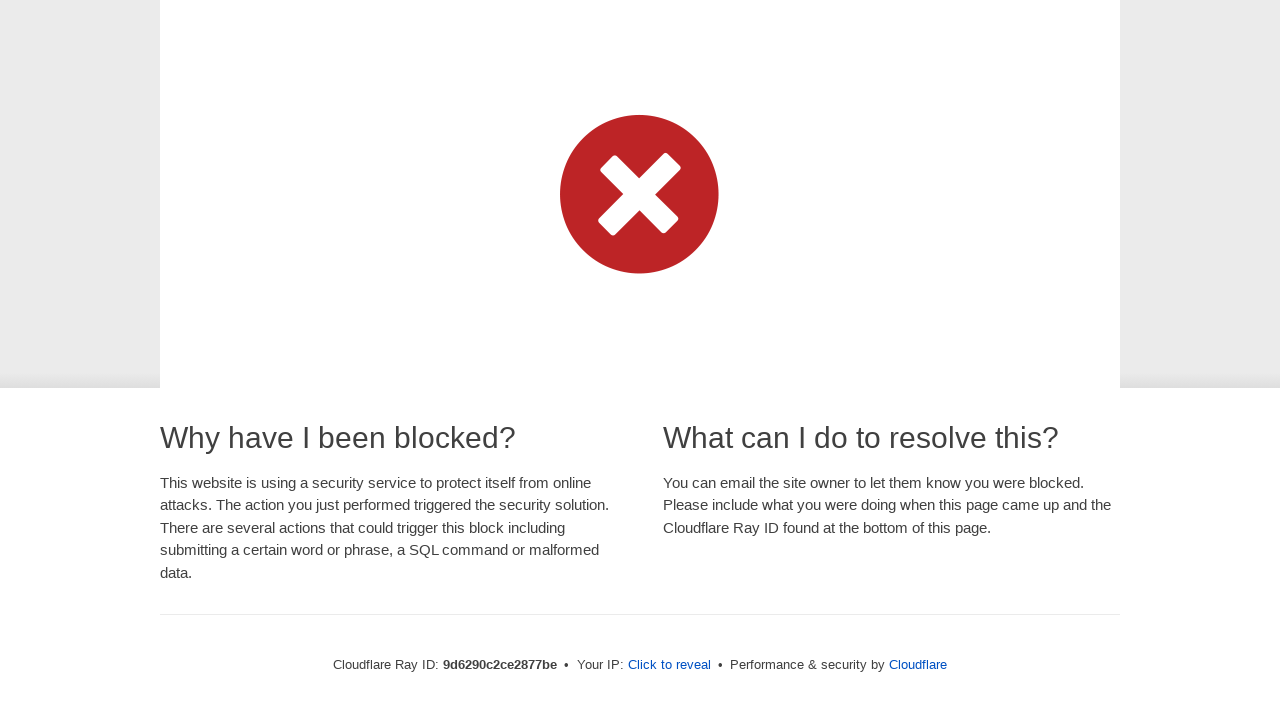

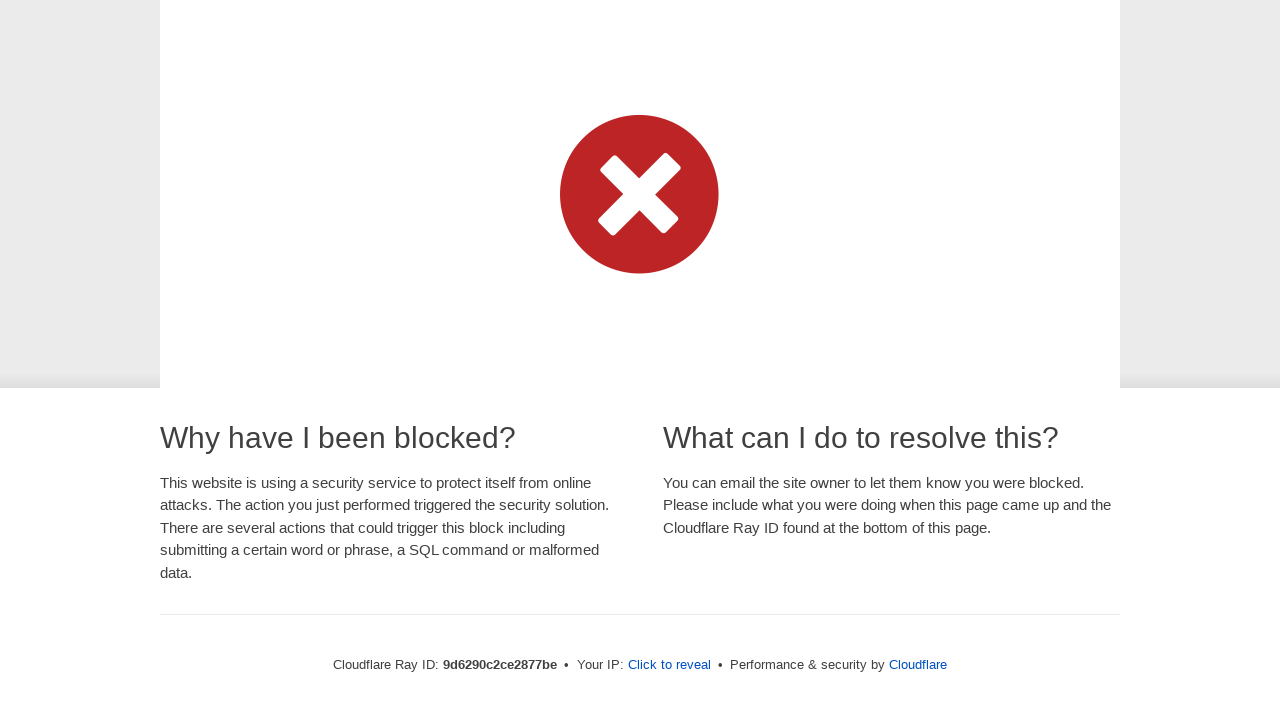